Tests dynamic loading functionality by clicking on Example 2, then clicking the start button to verify that "Hello World!" text appears after being dynamically loaded

Starting URL: https://the-internet.herokuapp.com/dynamic_loading

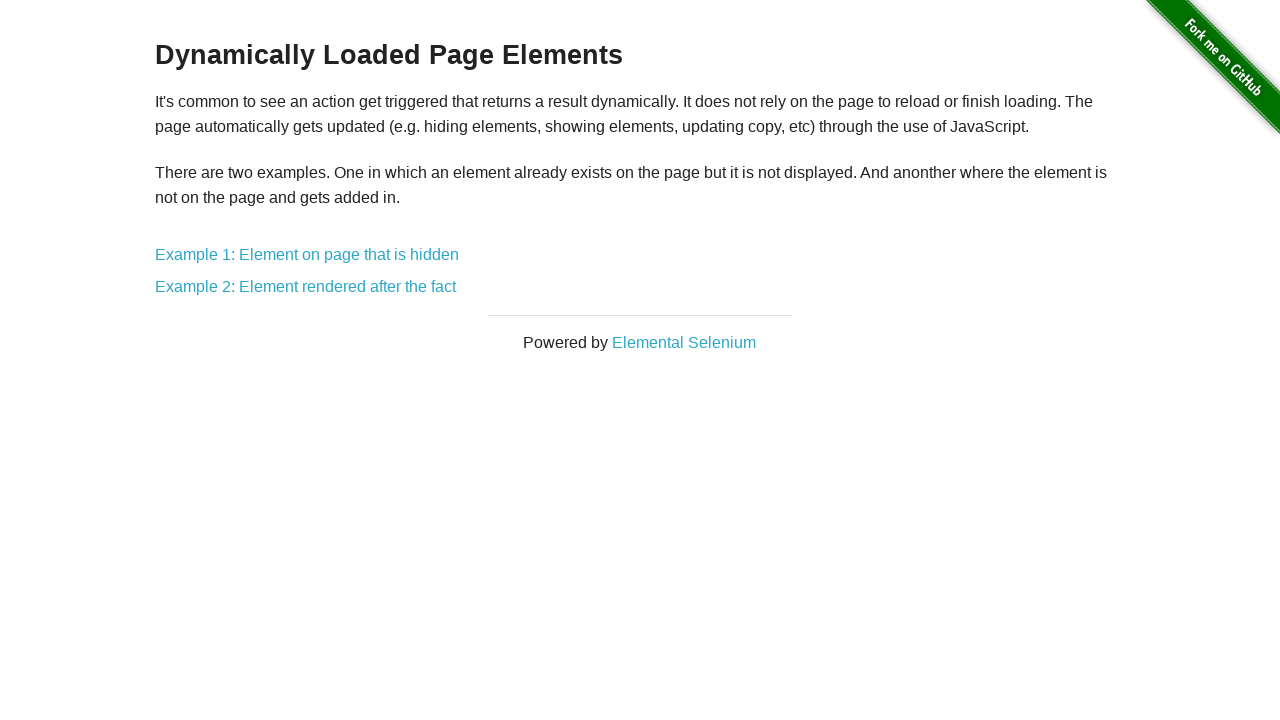

Clicked on Example 2 link at (306, 287) on xpath=//a[contains(text(),'Example 2')]
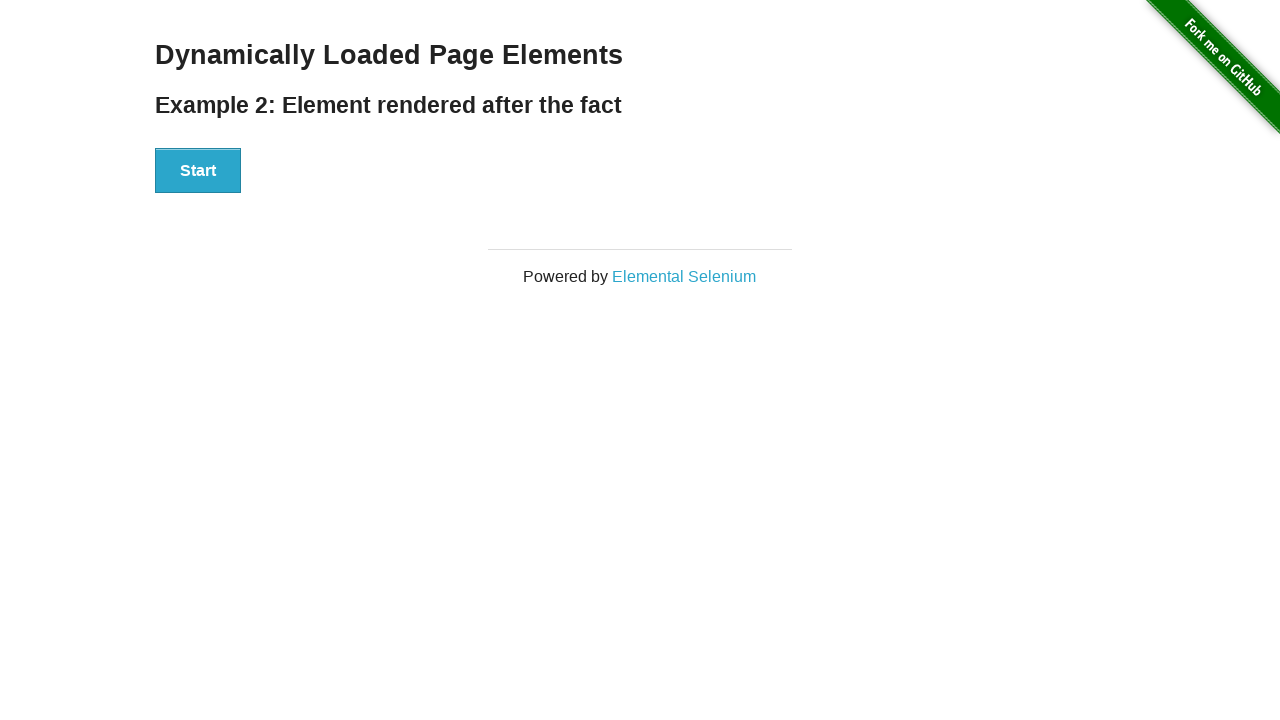

Clicked the start button to trigger dynamic loading at (198, 171) on xpath=//div/button
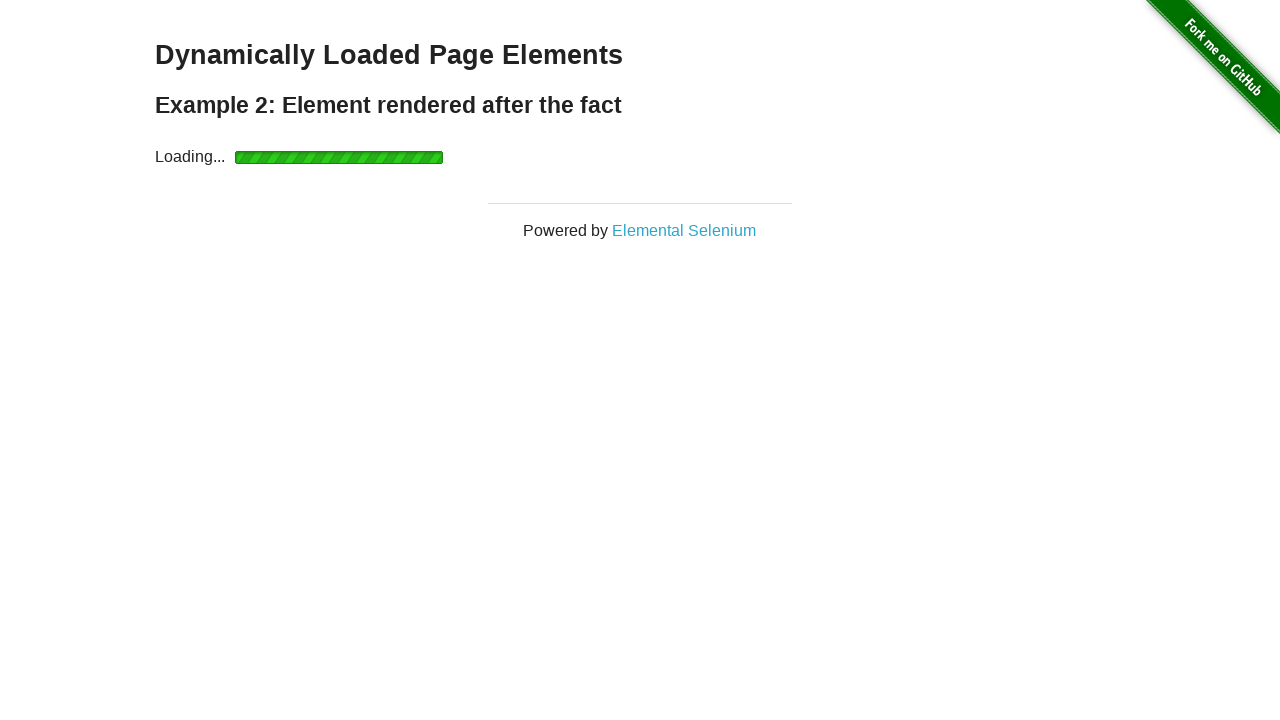

Waited for 'Hello World!' text to appear after dynamic loading
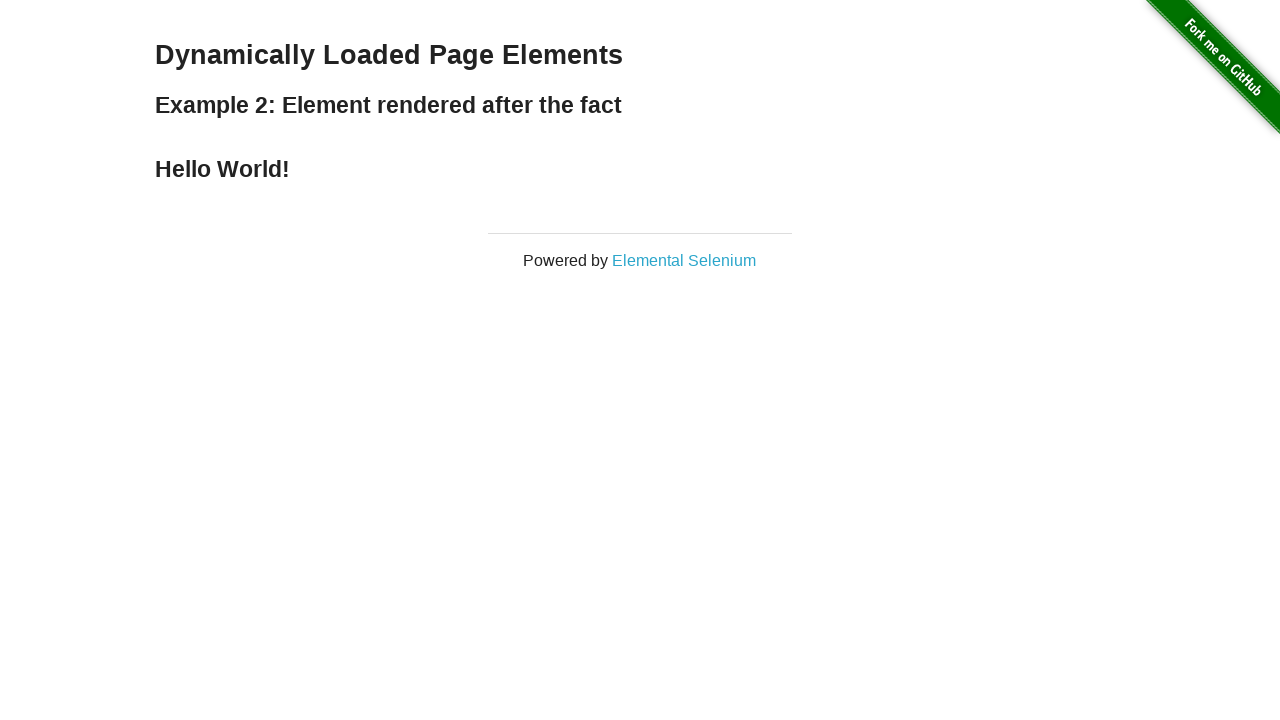

Verified 'Hello World!' text is visible
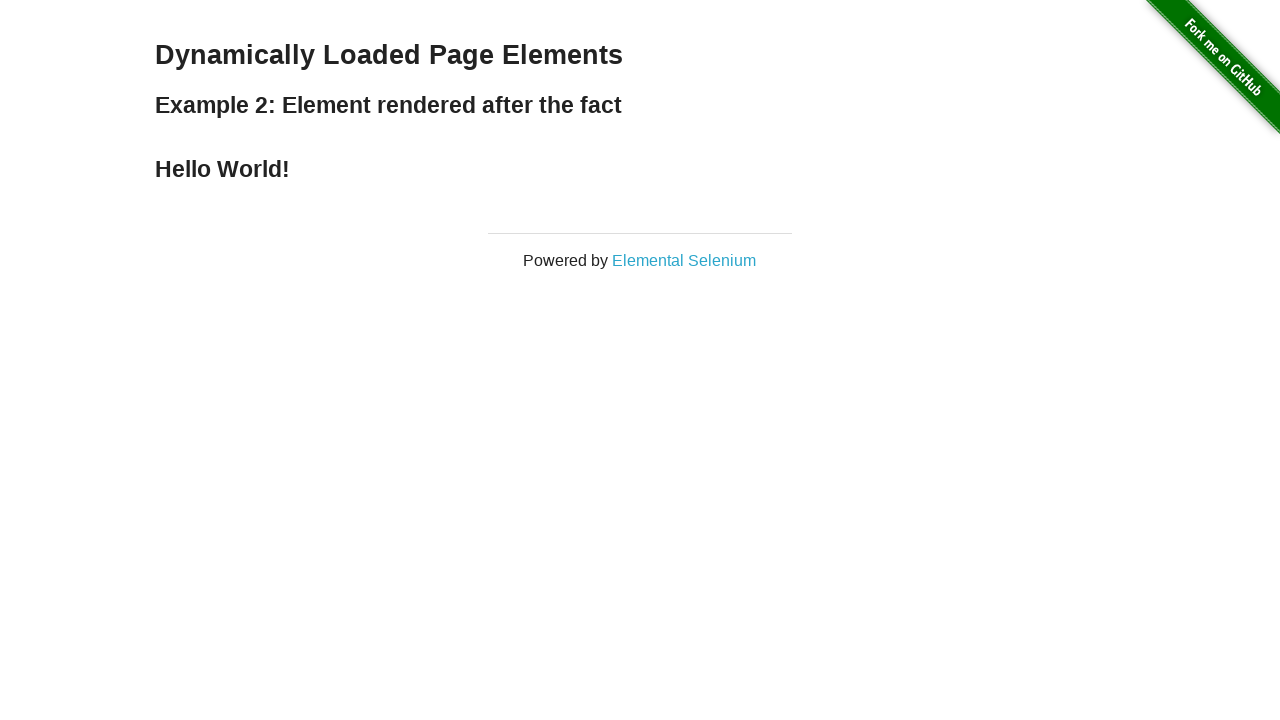

Verified 'Hello World!' text content matches expected value
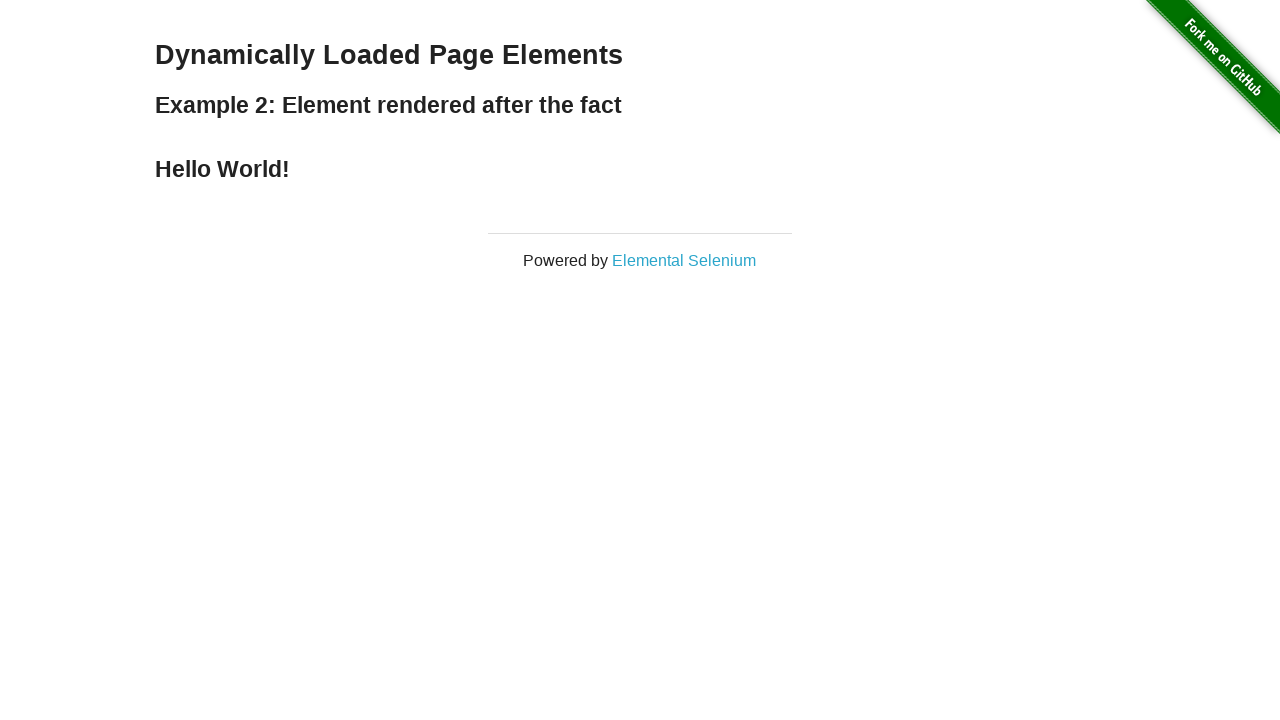

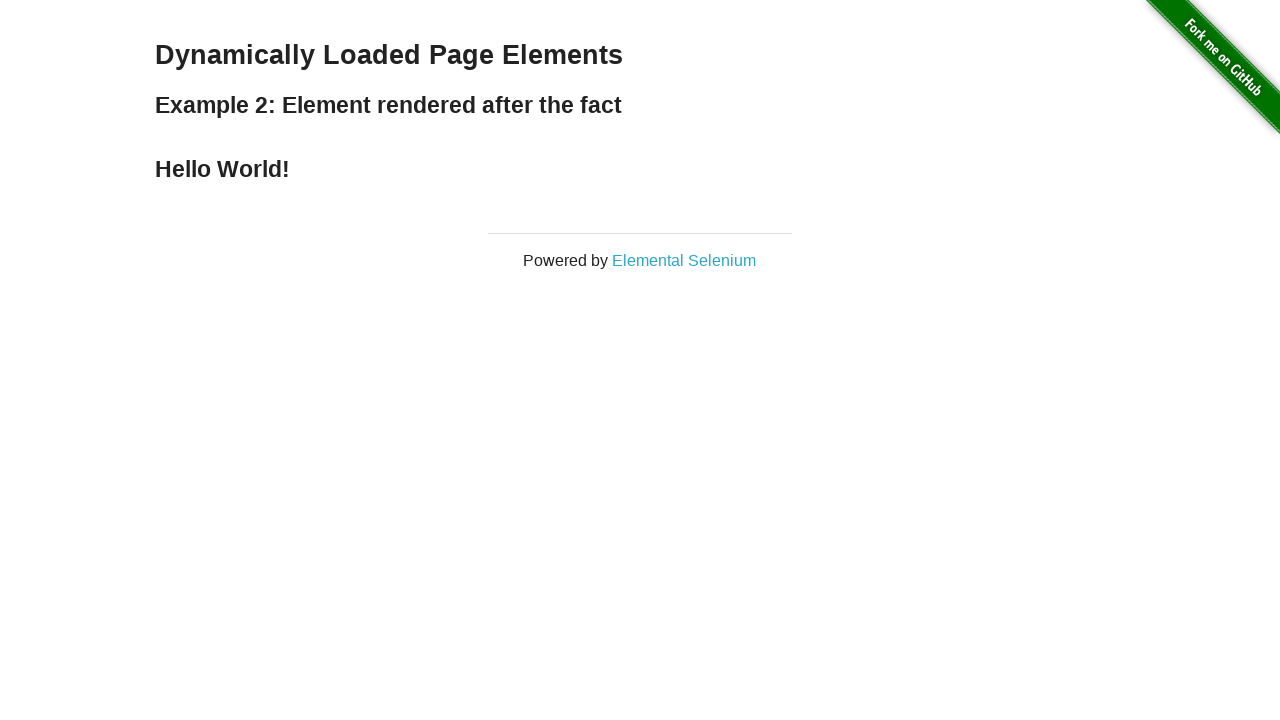